Tests multiple window handling by clicking a link to open a new window, switching between parent and child windows, and retrieving text from both windows

Starting URL: https://the-internet.herokuapp.com/

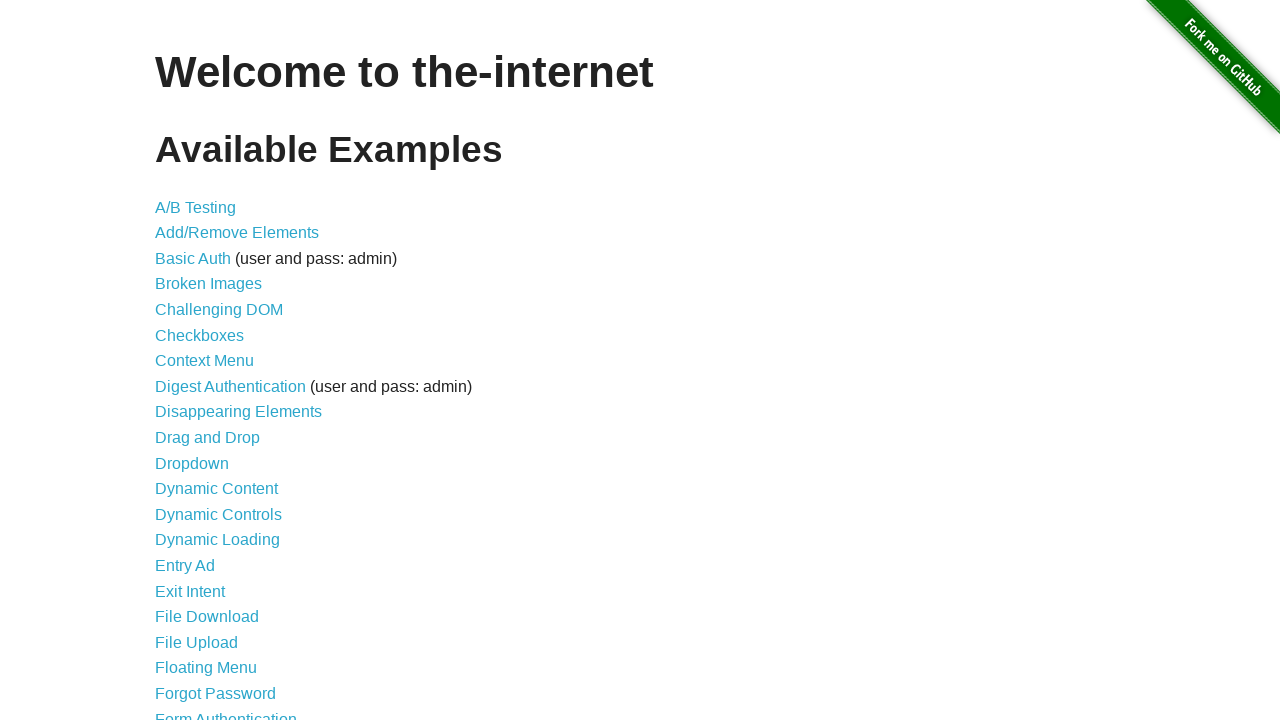

Clicked on 'Multiple Windows' link at (218, 369) on xpath=//a[contains(text(),'Multiple Windows')]
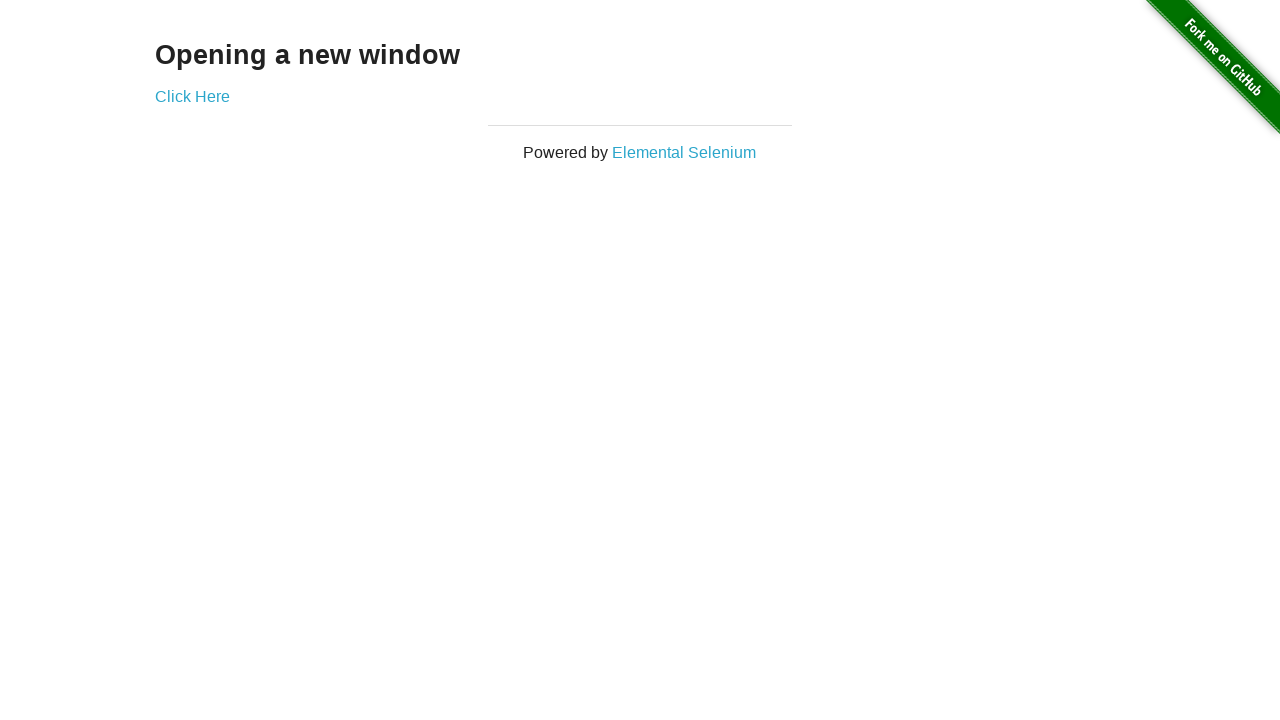

Clicked link to open new window at (192, 96) on xpath=//div[@id='content']/div/a
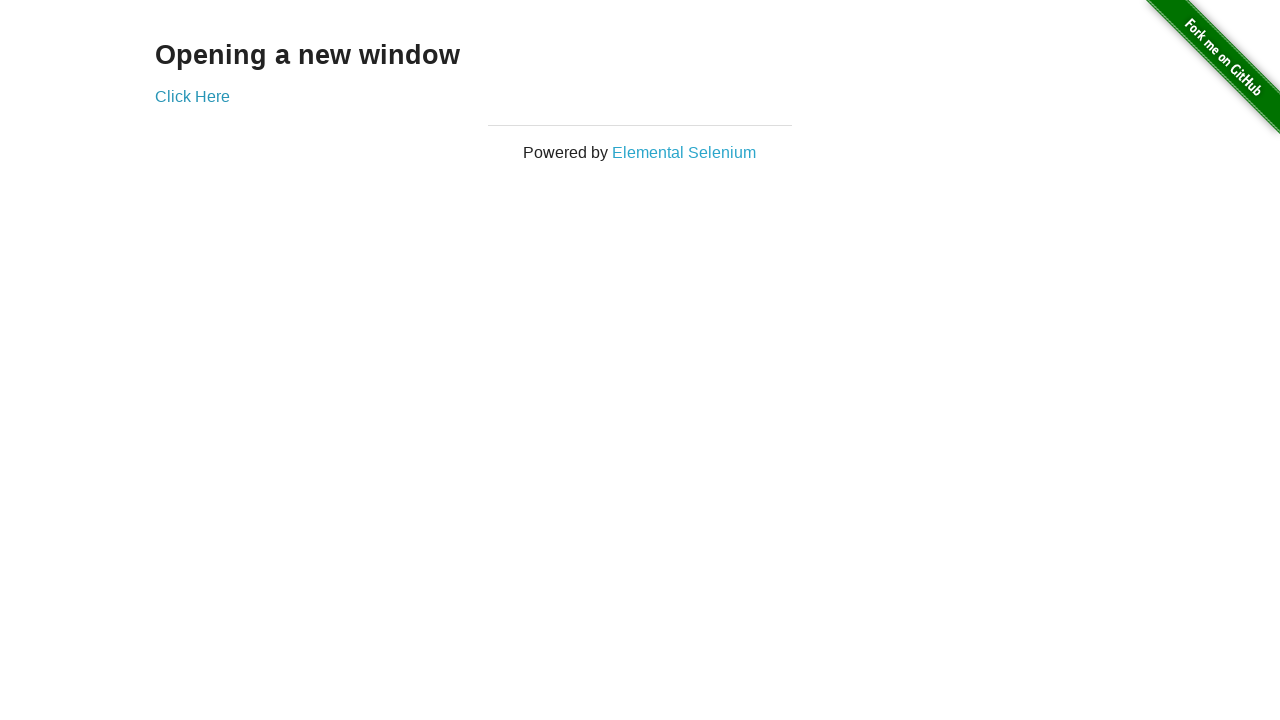

New child window opened and assigned
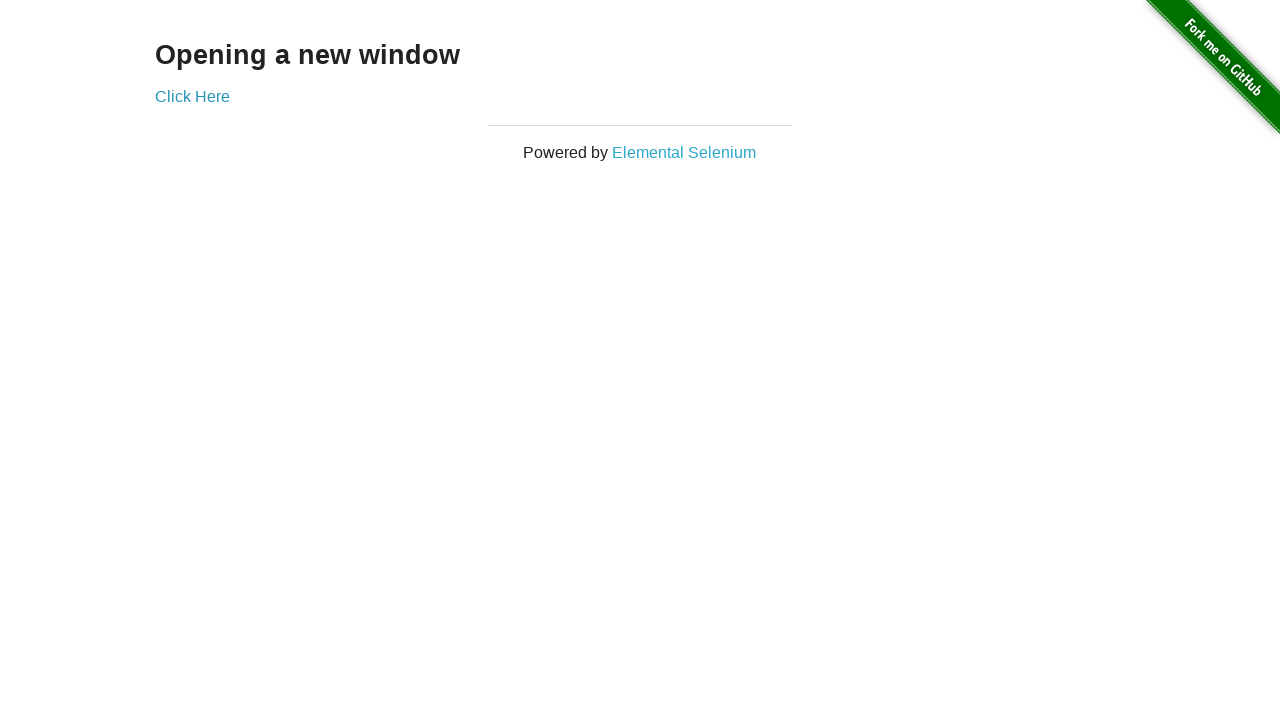

Retrieved text from child window: '
  New Window
'
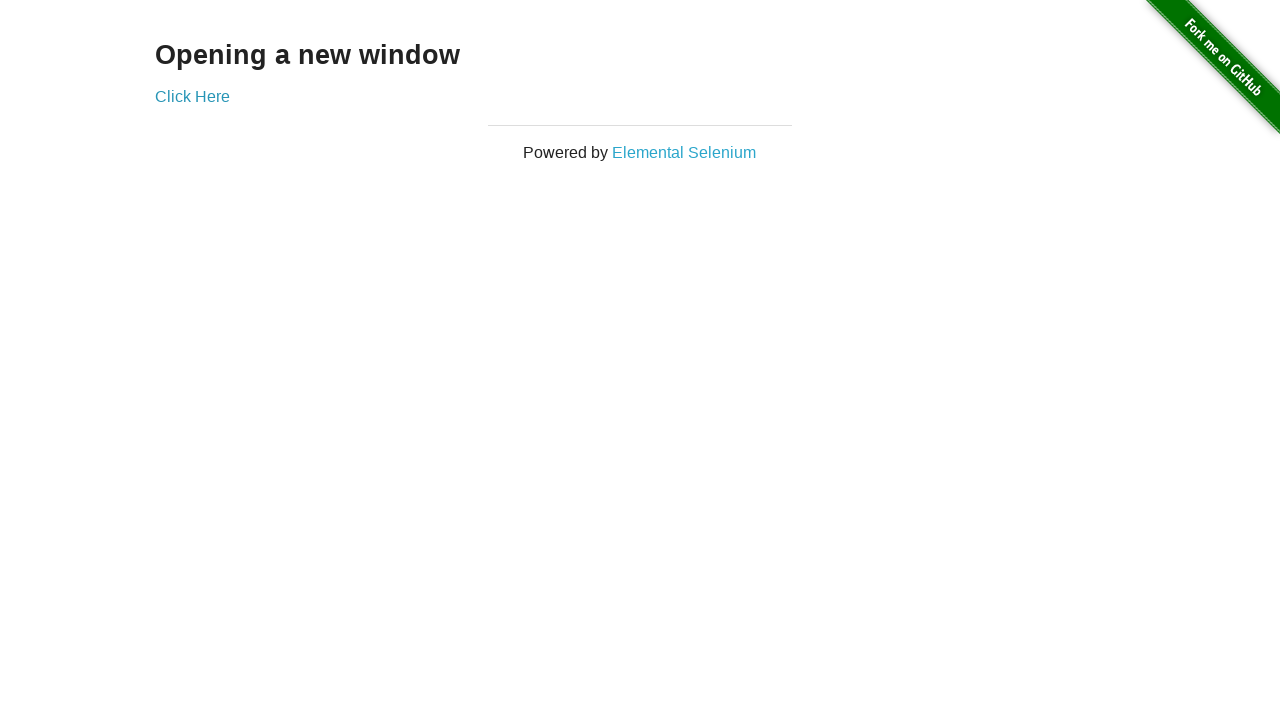

Retrieved text from parent window: 'Opening a new window'
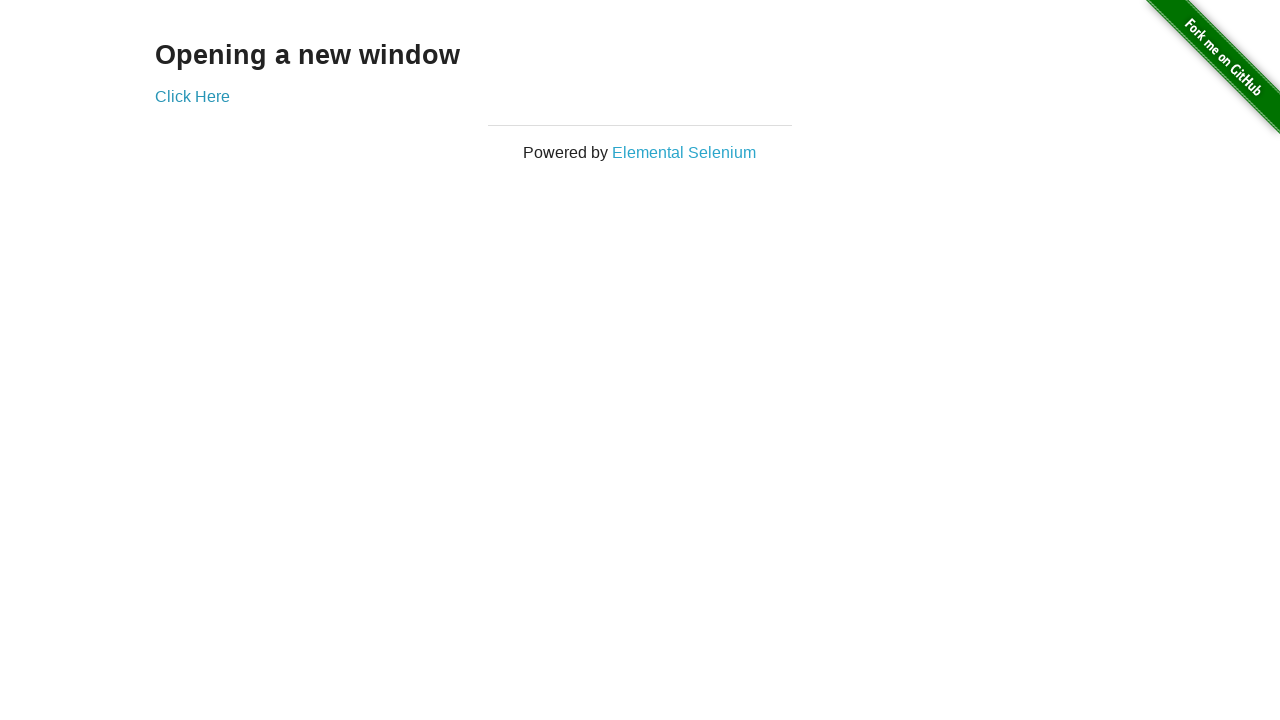

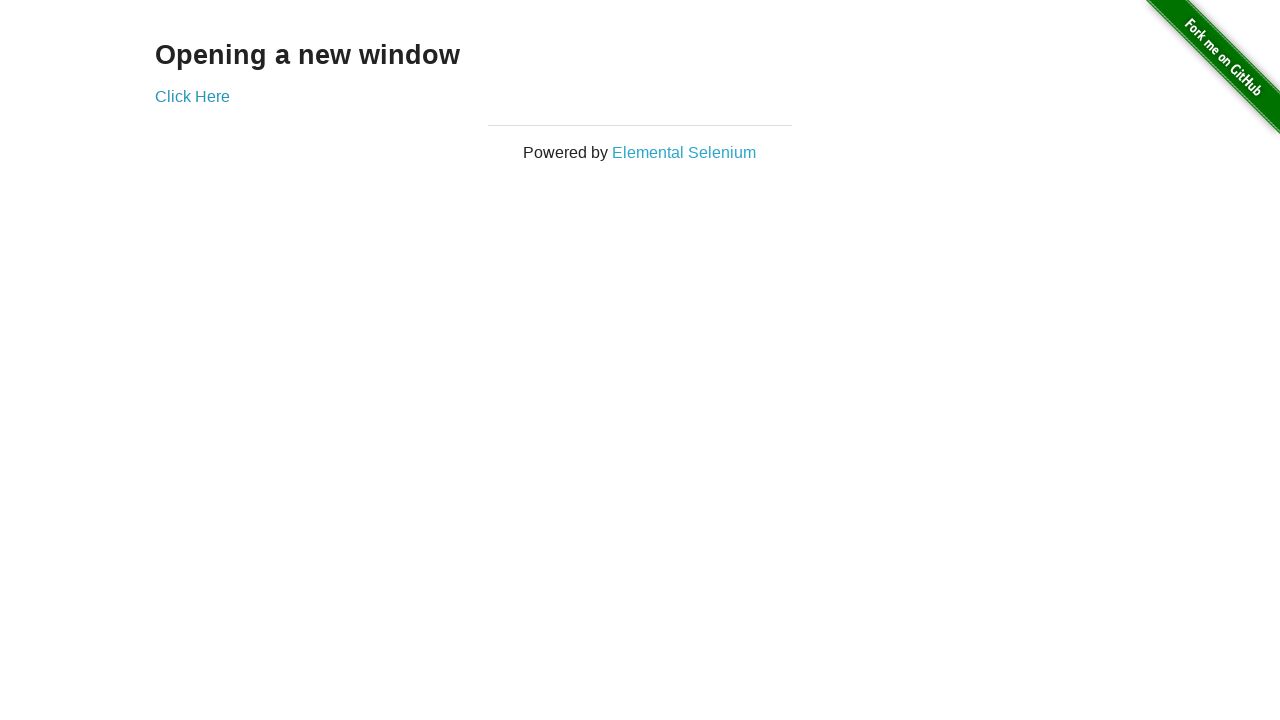